Tests the forgot password functionality by navigating to the password reset page, filling in email and new password fields, and submitting the form

Starting URL: https://rahulshettyacademy.com/client/

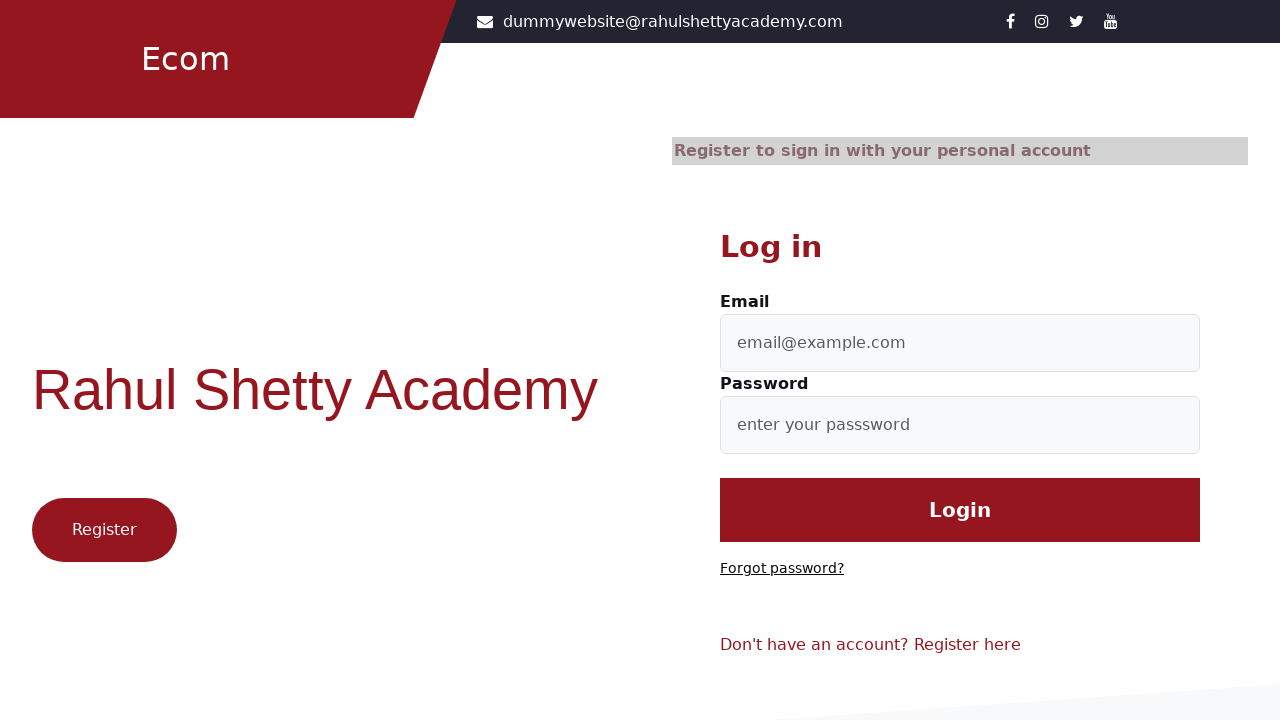

Clicked on the 'Forgot password' link at (782, 569) on text=Forgot password
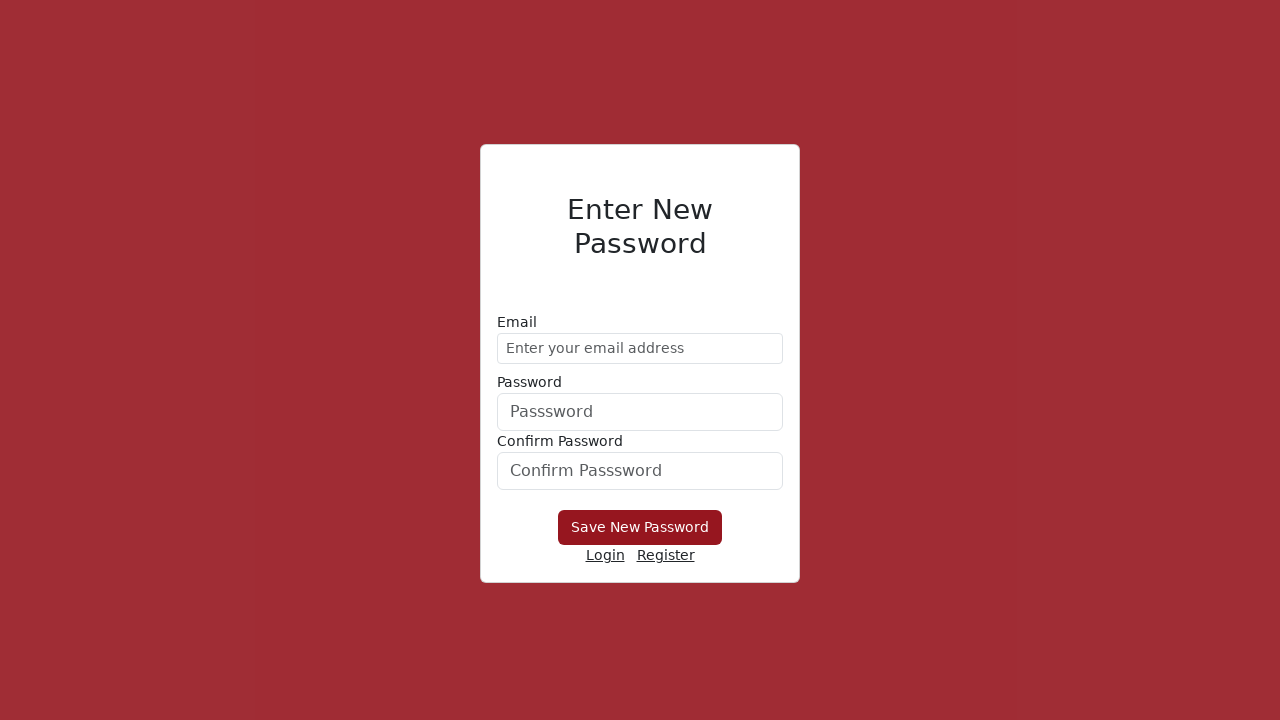

Filled email field with 'testuser2024@gmail.com' on //form/div[1]/input
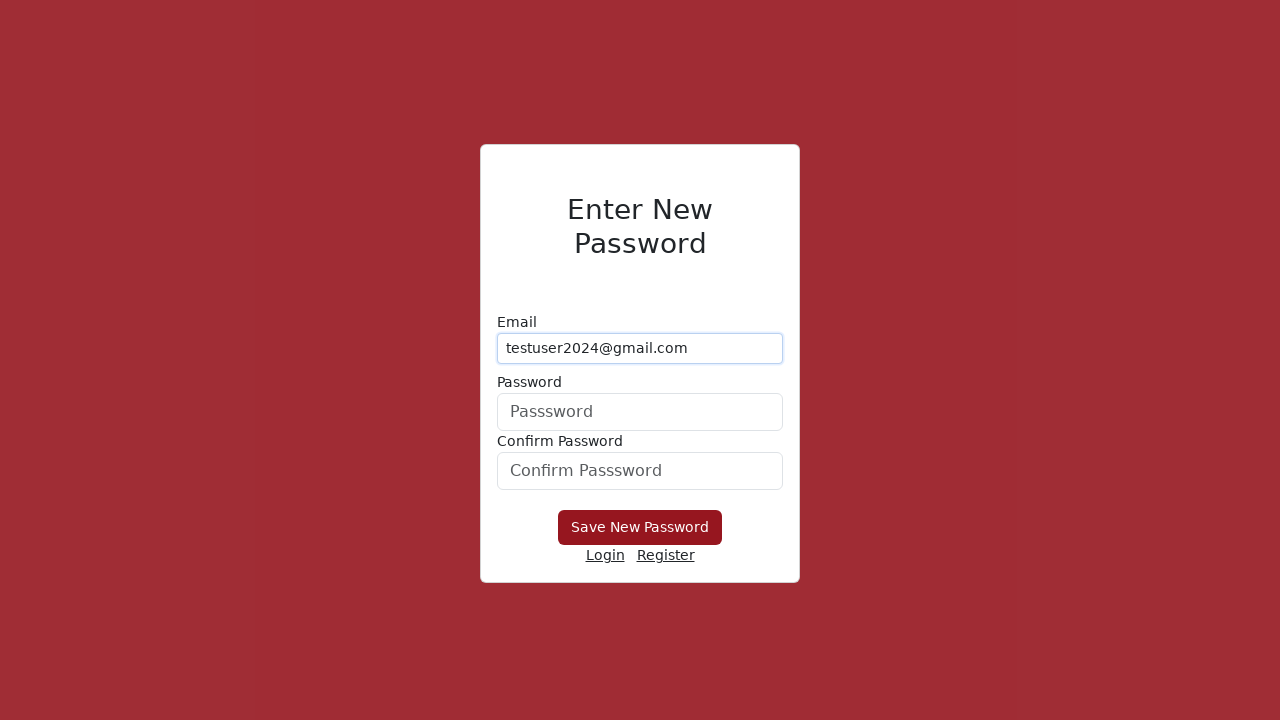

Filled new password field with 'NewPass@2024' on form div:nth-child(2) input
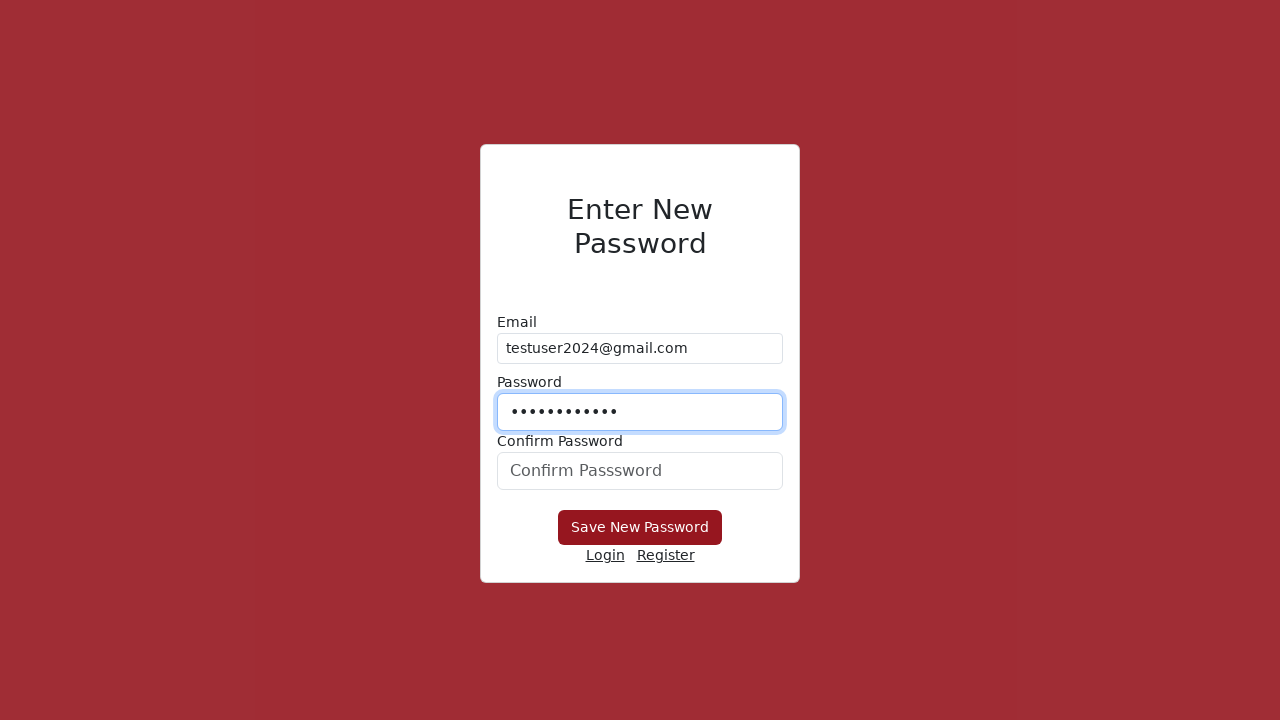

Filled confirm password field with 'NewPass@2024' on #confirmPassword
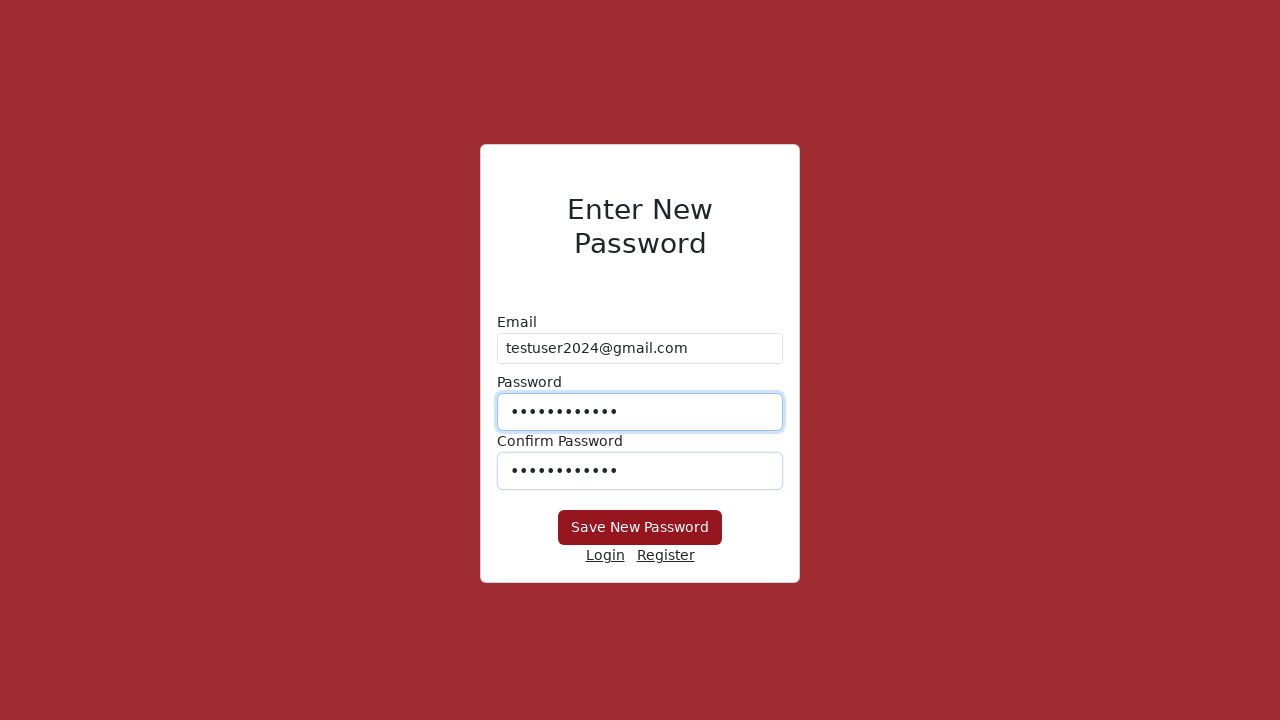

Clicked 'Save New Password' button to submit the password reset form at (640, 528) on xpath=//button[text()='Save New Password']
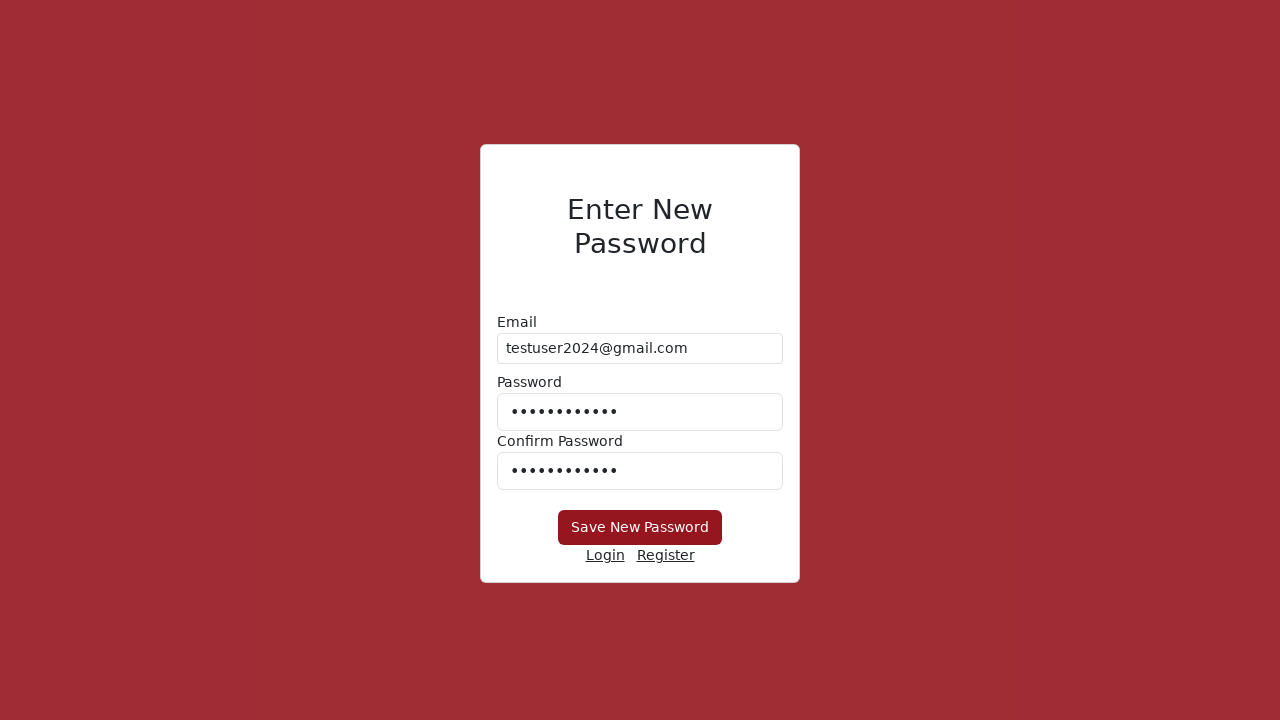

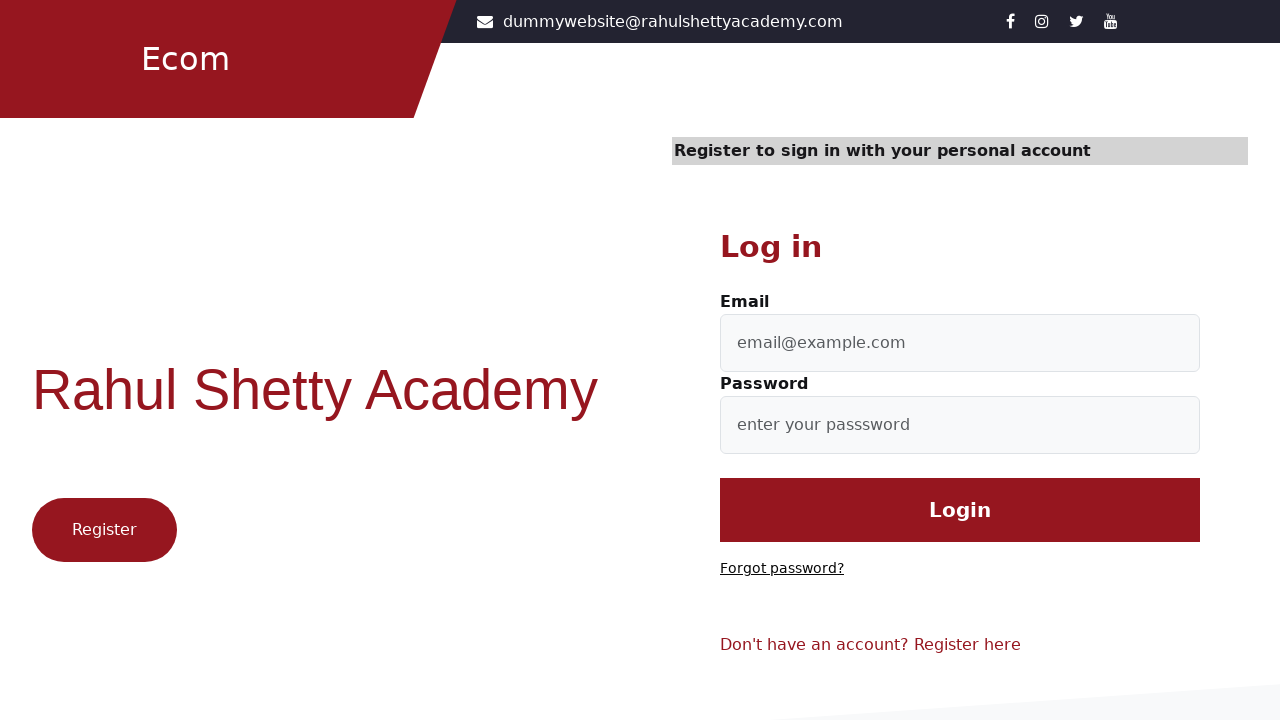